Launches the KFC India online ordering website and verifies it loads successfully by maximizing the window and waiting for the page to render.

Starting URL: https://online.kfc.co.in/

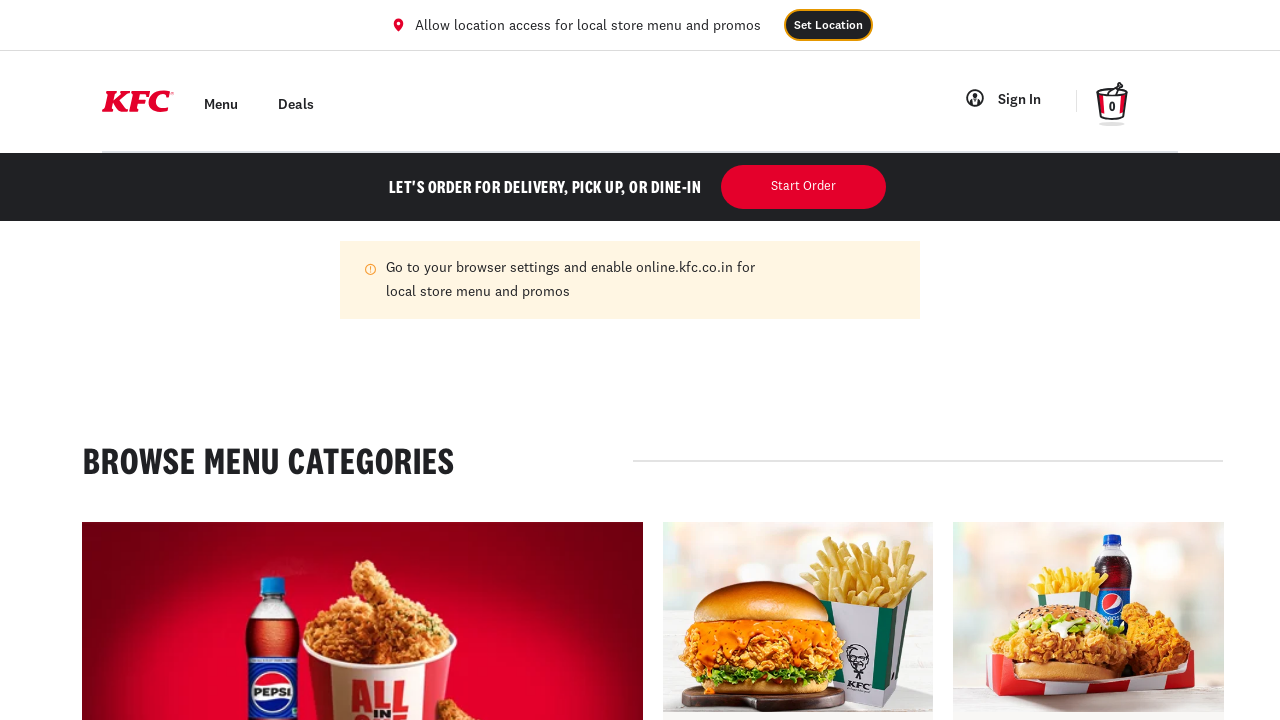

Waited for page DOM content to load
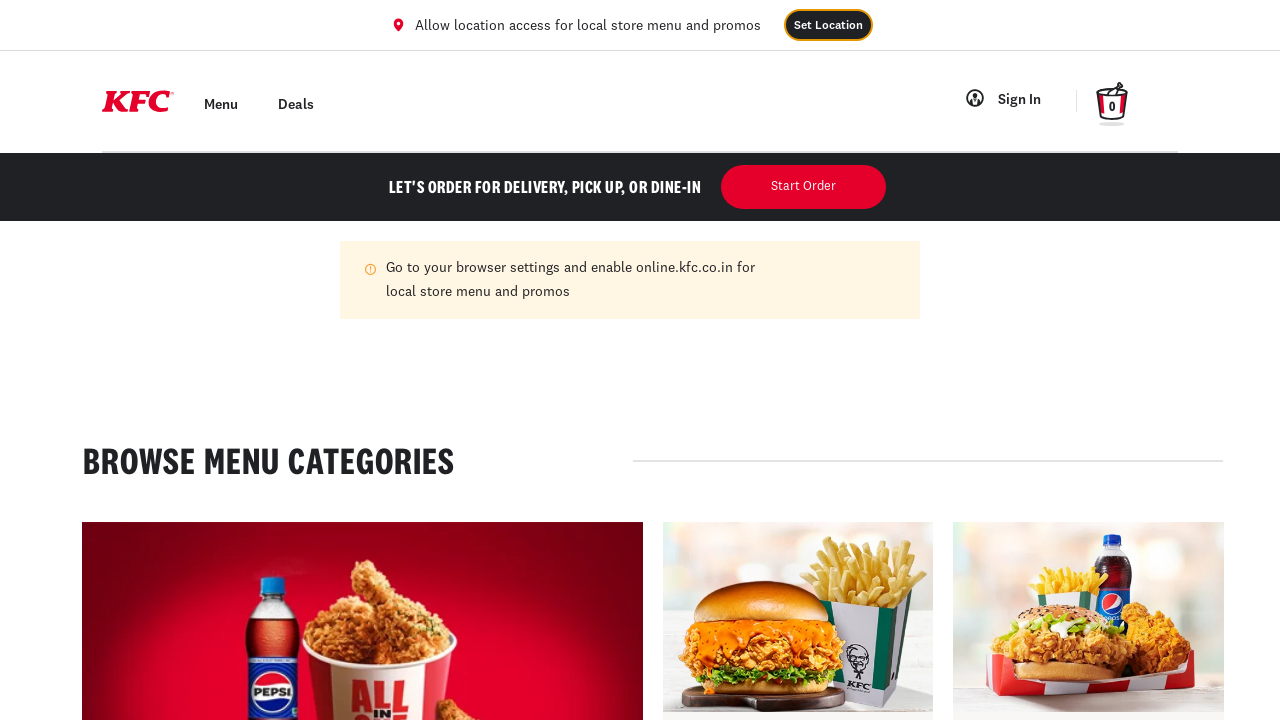

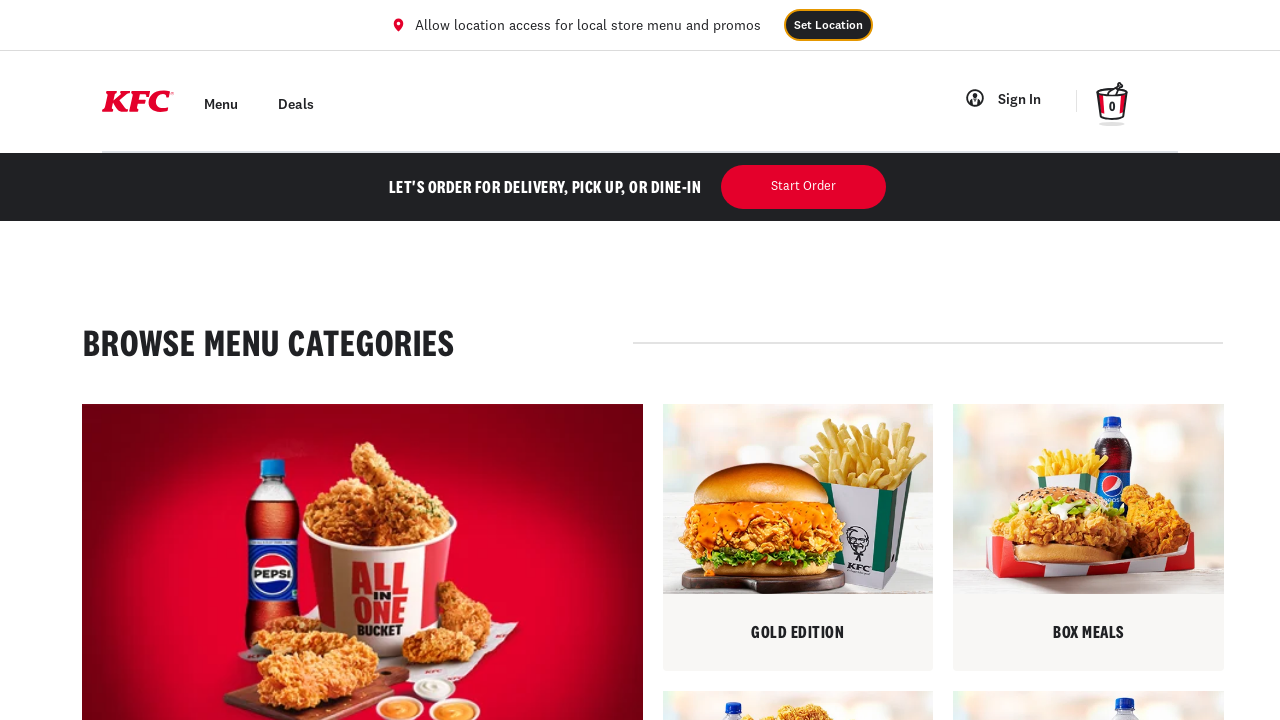